Tests file download functionality by clicking on a specific file link and verifying the download

Starting URL: https://the-internet.herokuapp.com/download

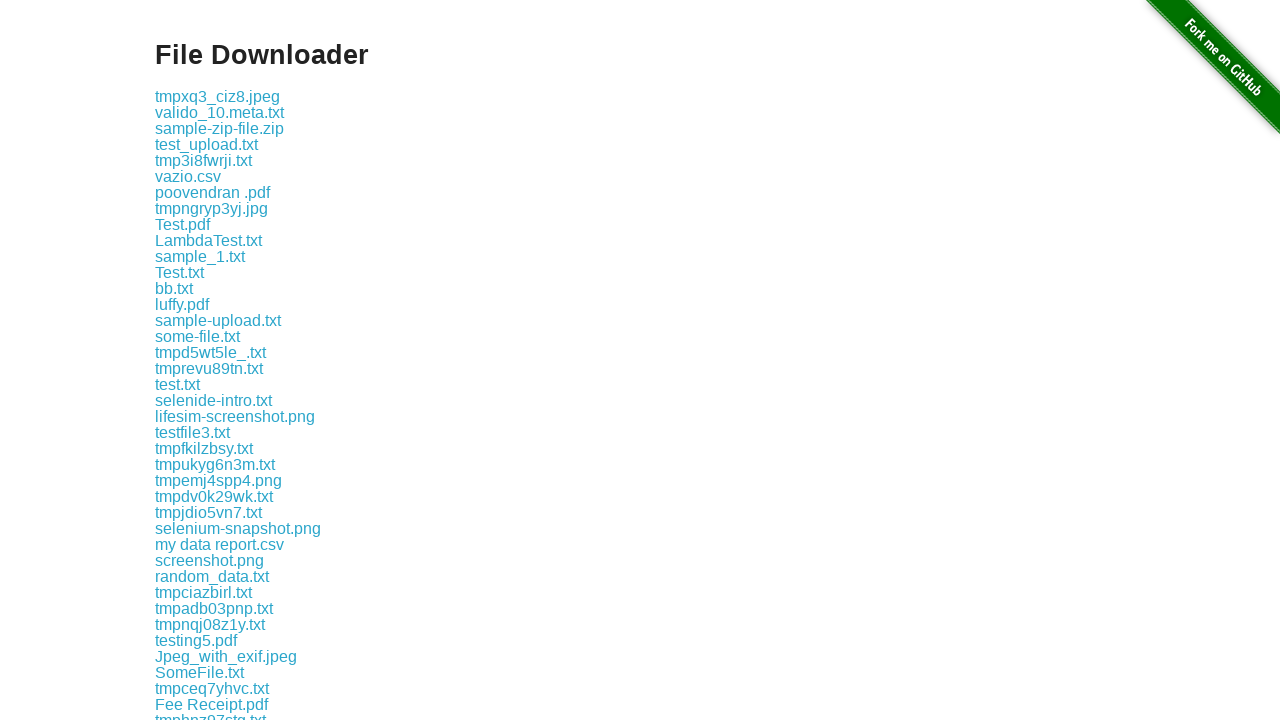

Clicked on selenium-snapshot.png file link to initiate download at (238, 528) on a:has-text('selenium-snapshot.png')
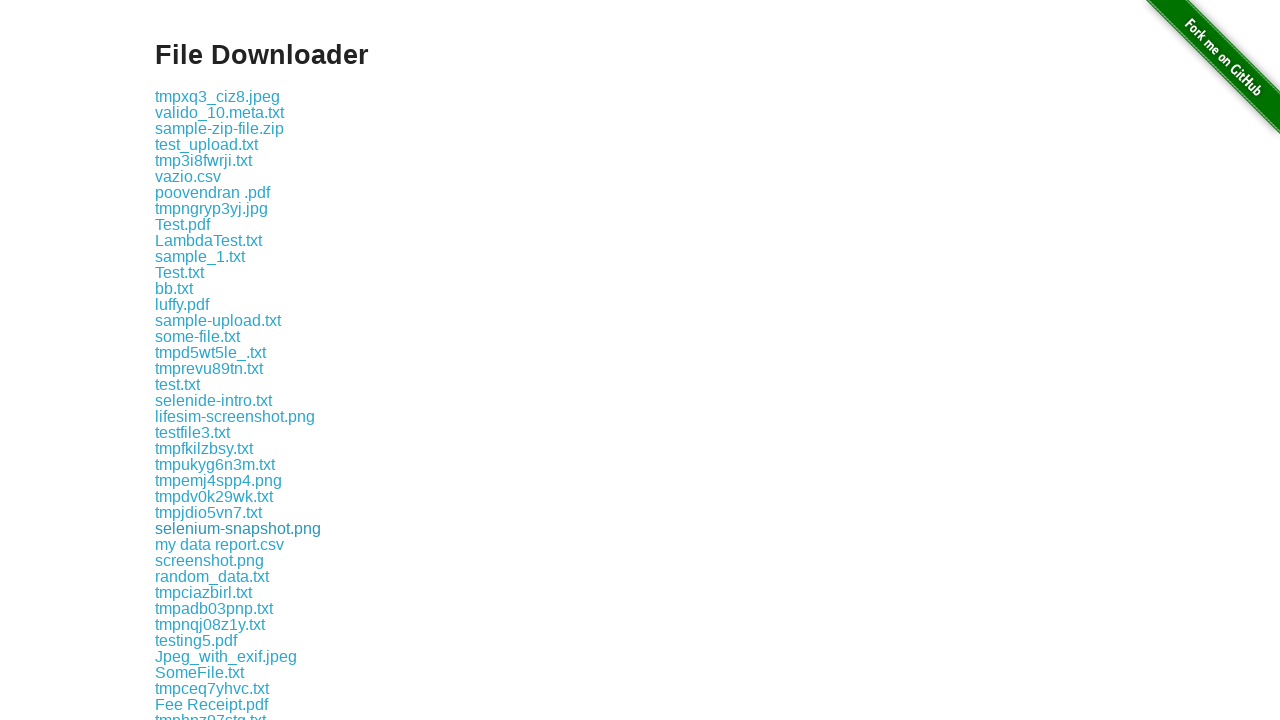

Waited 3 seconds for file download to complete
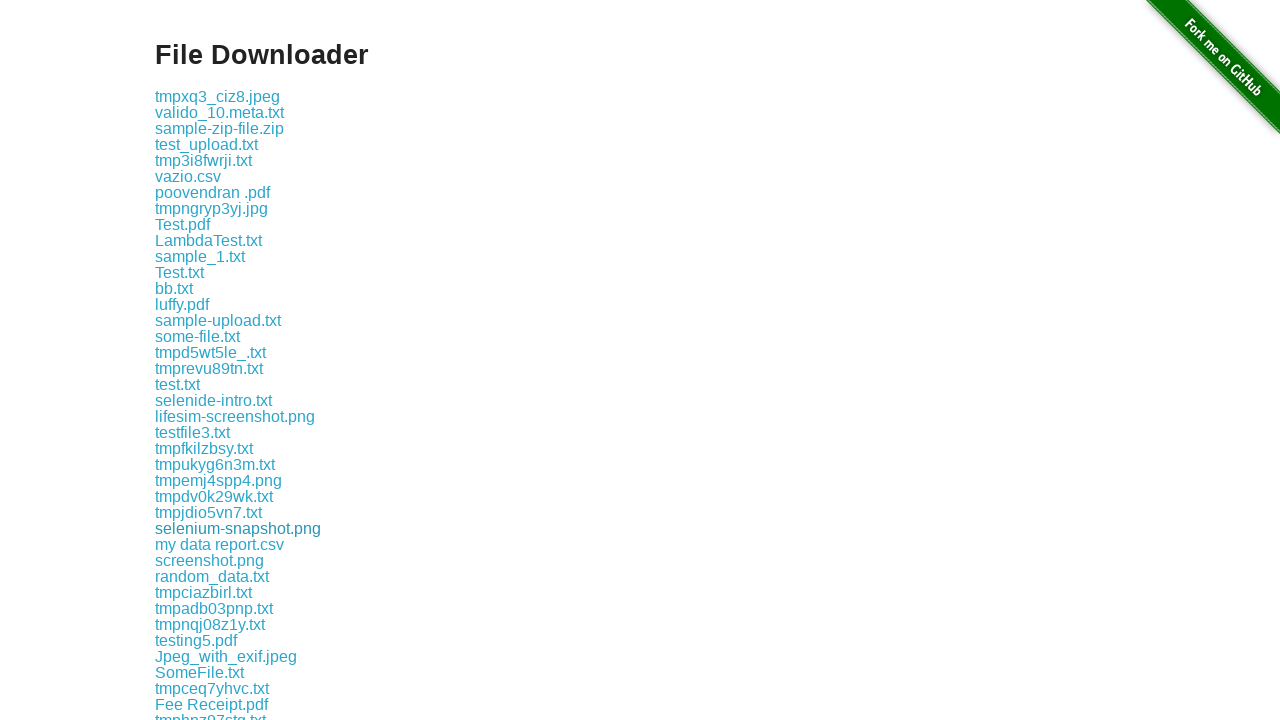

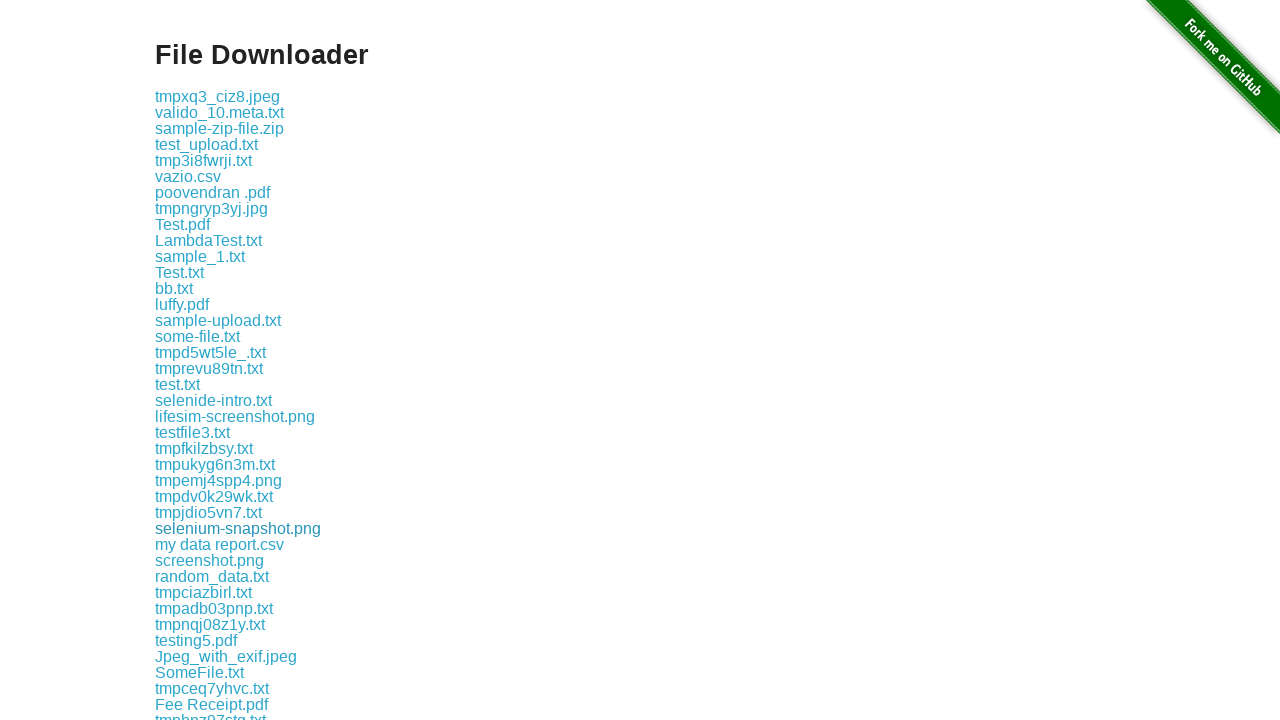